Tests a trivia game application by creating a 3-question quiz with multiple choice answers, then playing through the game by selecting answers and verifying the success message at the end.

Starting URL: https://shemsvcollege.github.io/Trivia/

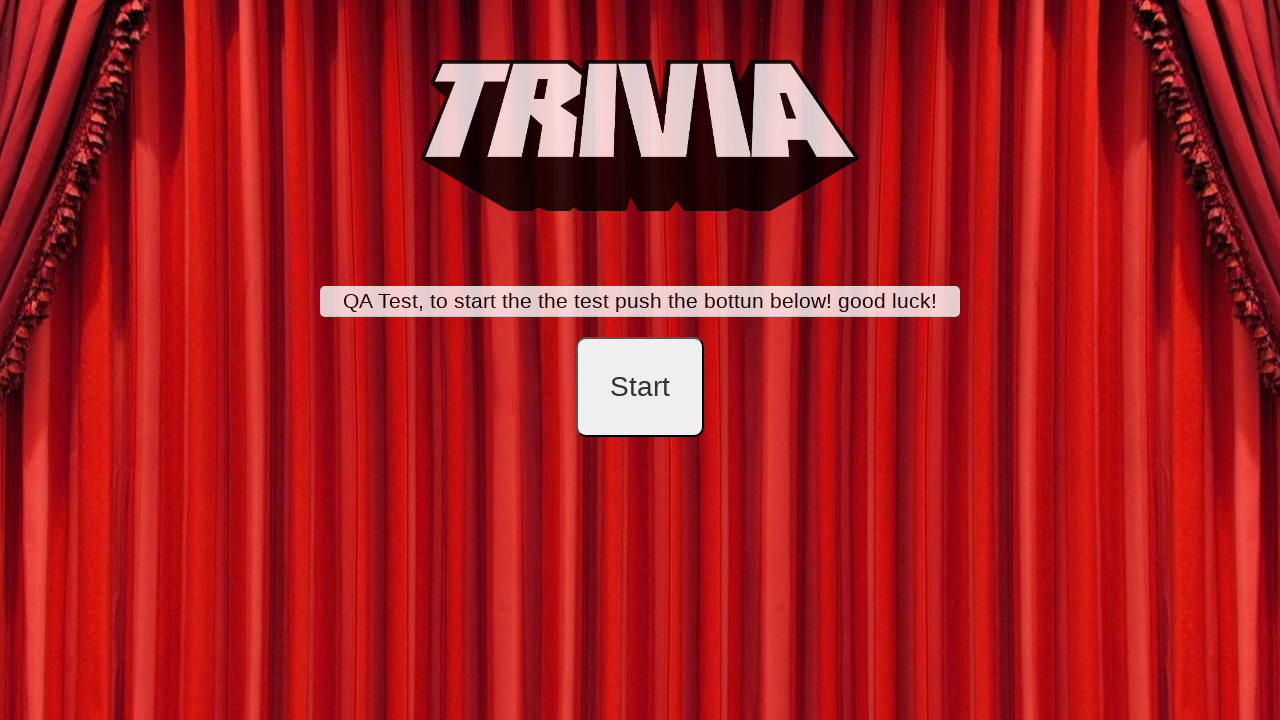

Clicked start button to begin quiz creation at (640, 387) on #startB
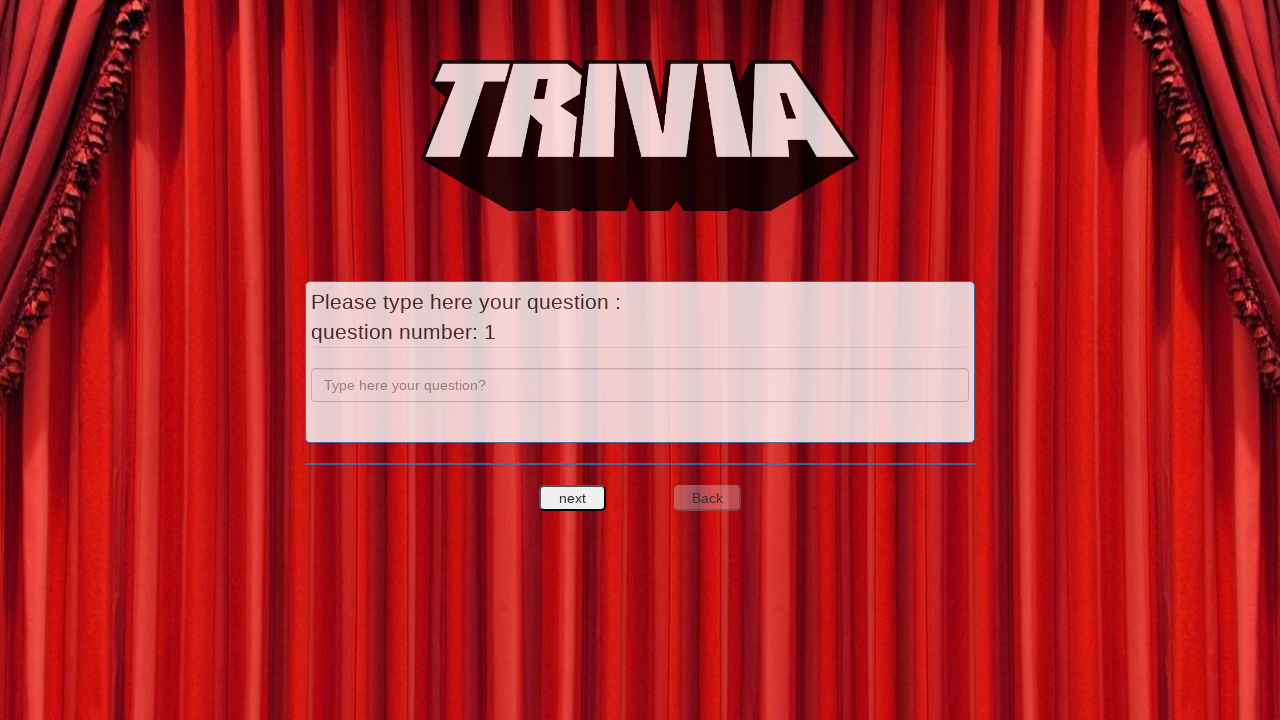

Entered question text 'a' for question 1 on input[name='question']
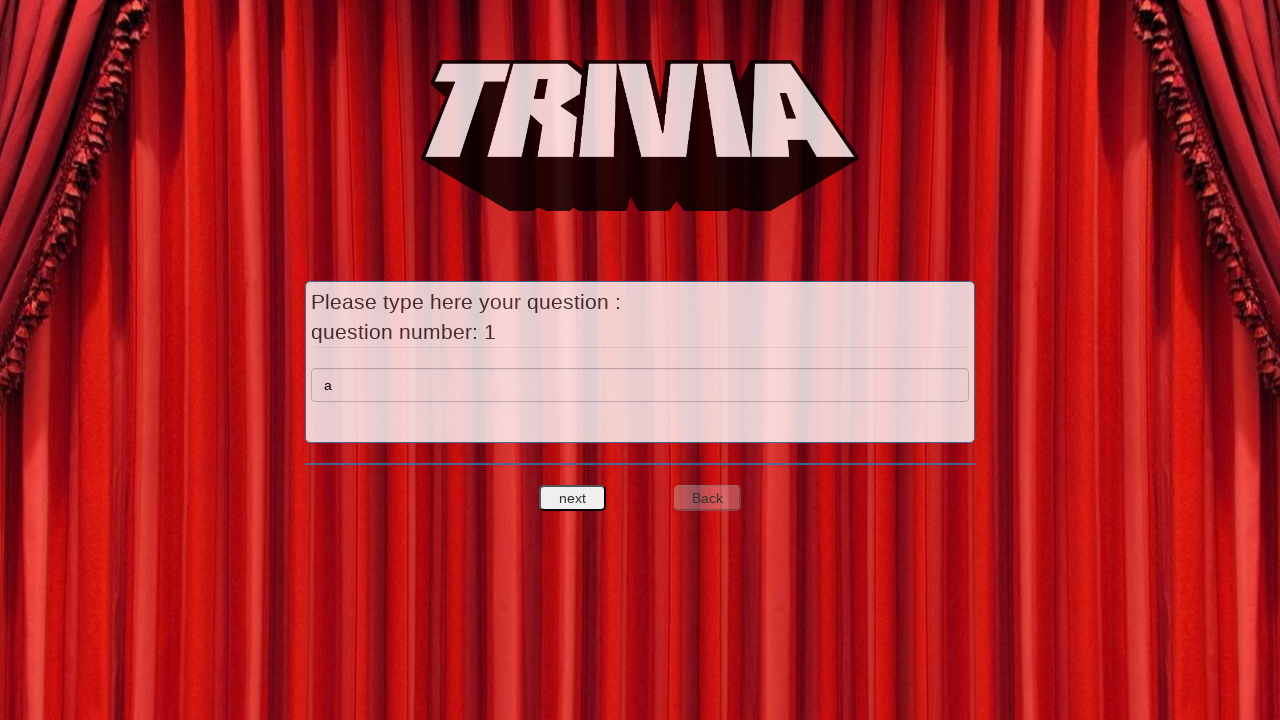

Clicked next to proceed to answer options for question 1 at (573, 498) on #nextquest
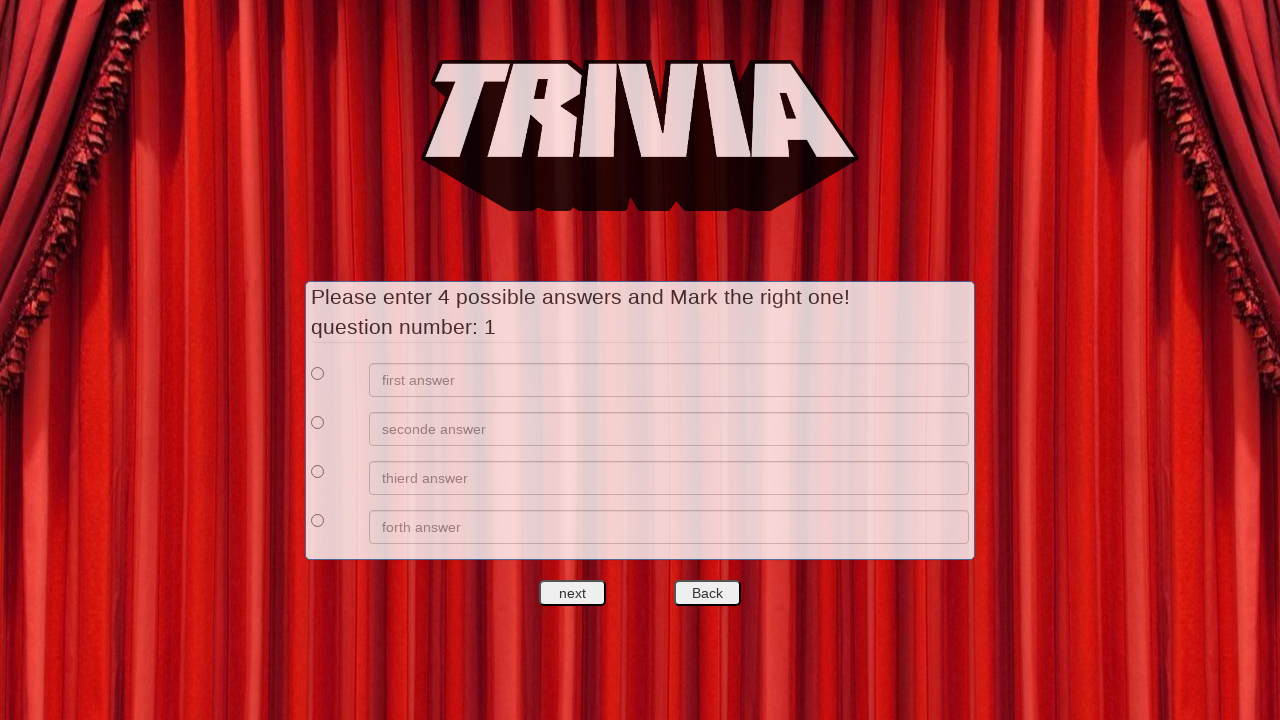

Filled in first answer option 'a' for question 1 on //*[@id='answers']/div[1]/div[2]/input
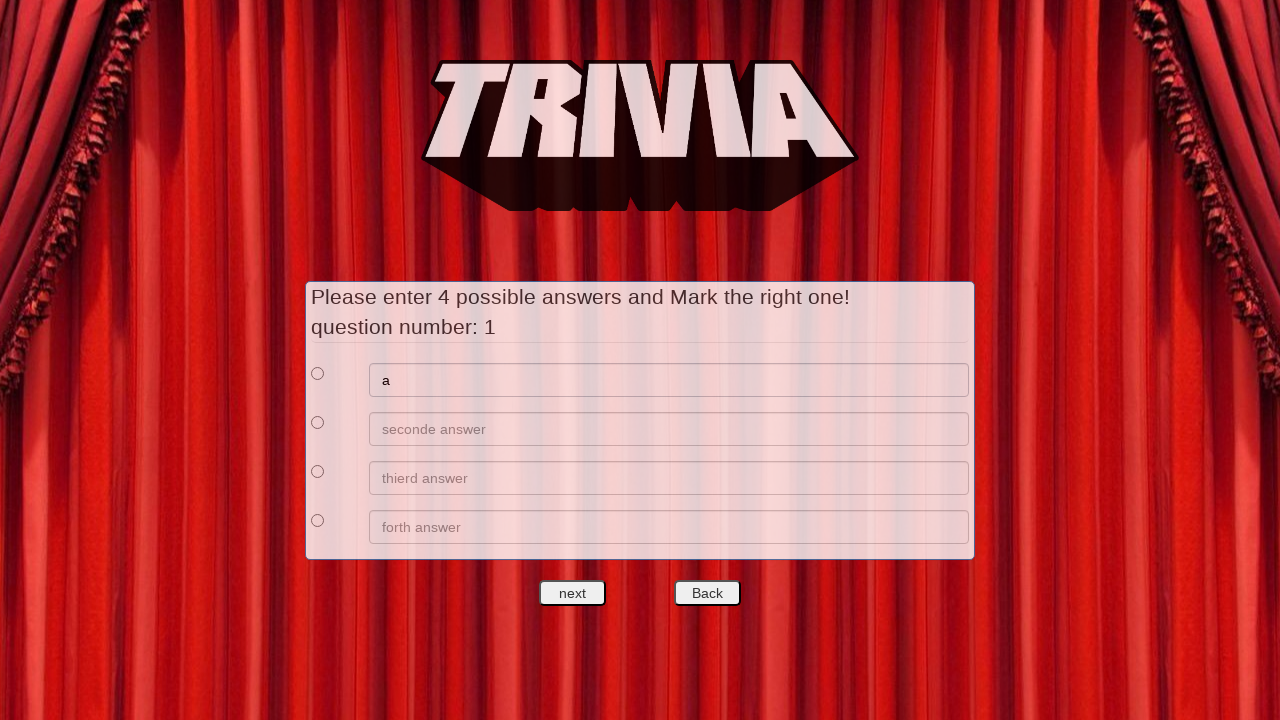

Filled in second answer option 'b' for question 1 on //*[@id='answers']/div[2]/div[2]/input
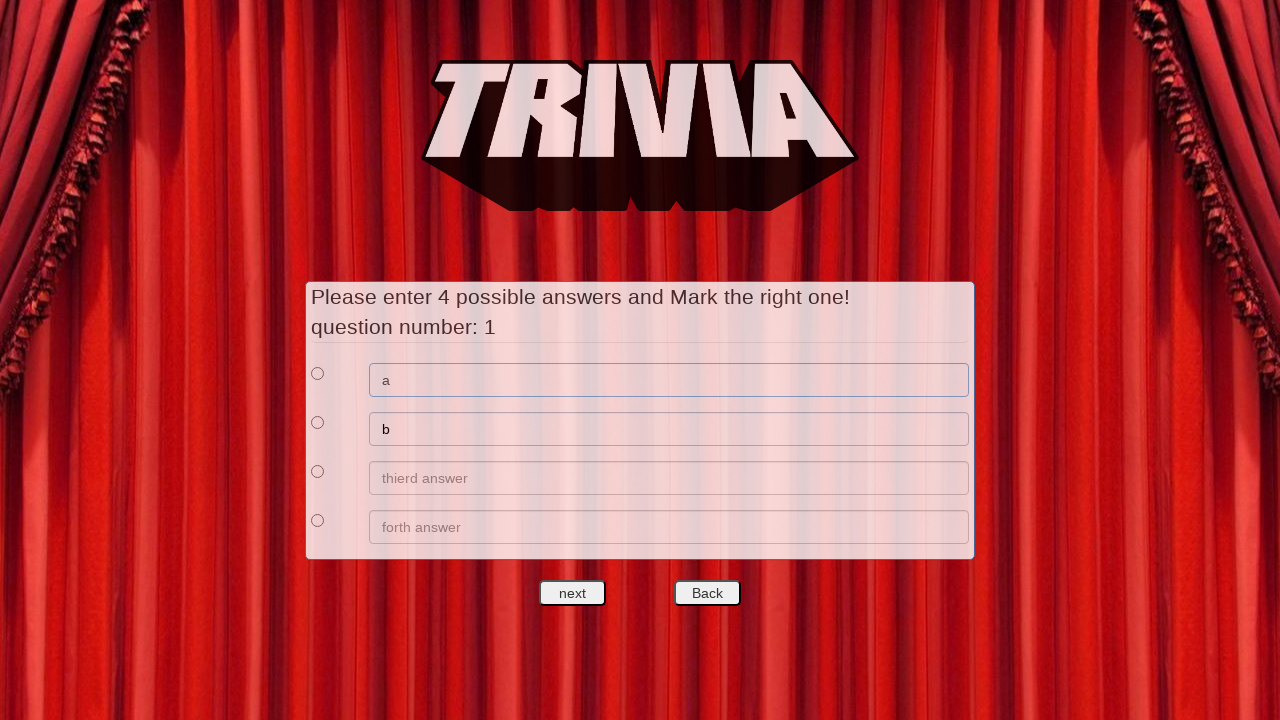

Filled in third answer option 'c' for question 1 on //*[@id='answers']/div[3]/div[2]/input
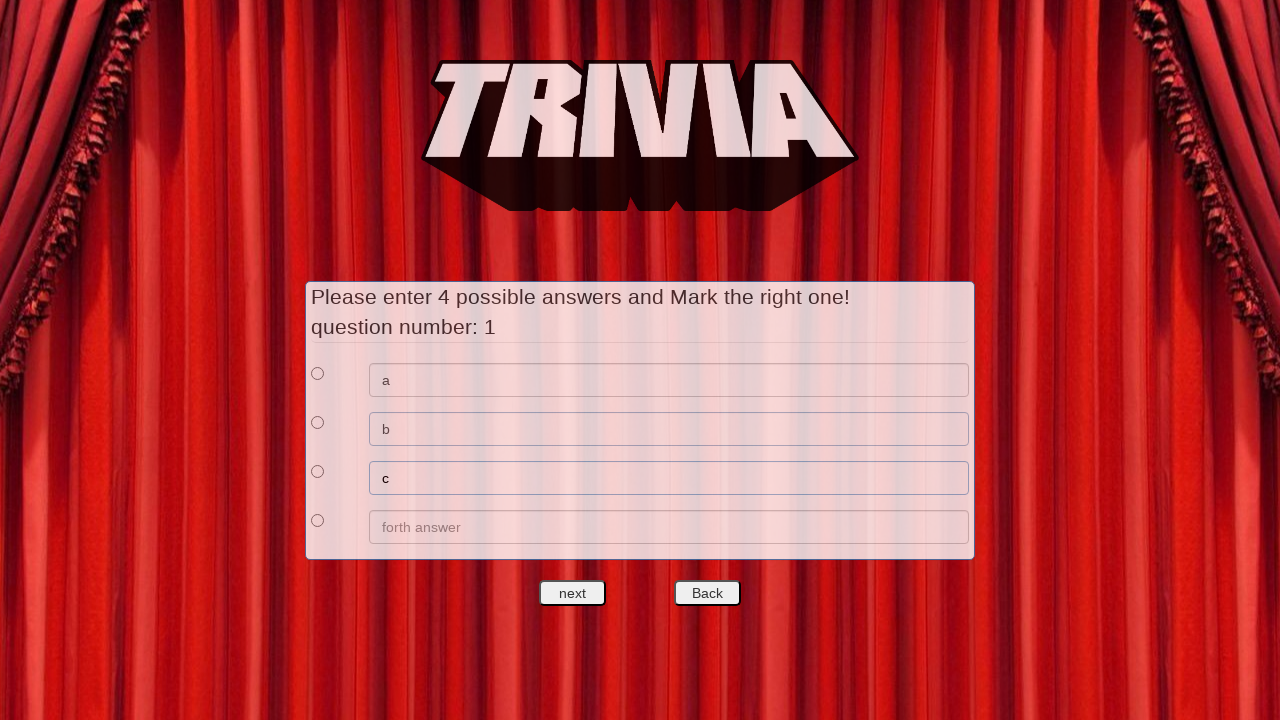

Filled in fourth answer option 'd' for question 1 on //*[@id='answers']/div[4]/div[2]/input
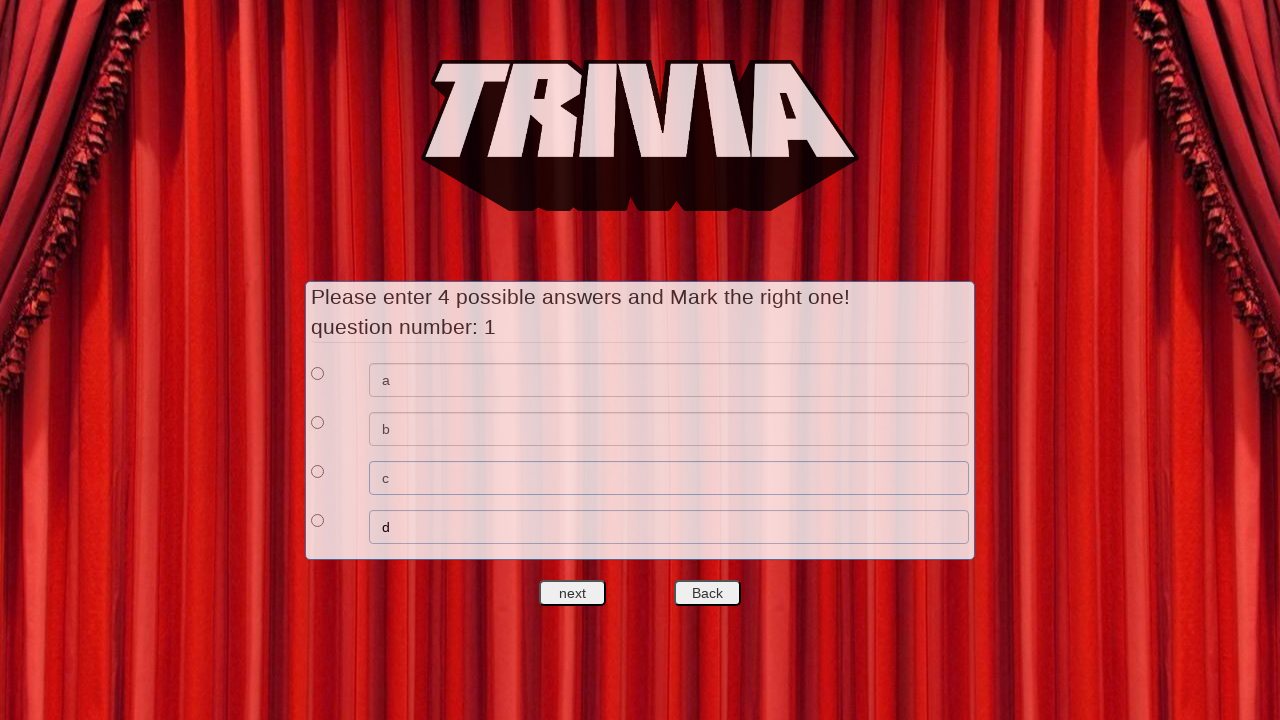

Marked first answer 'a' as correct for question 1 at (318, 373) on xpath=//*[@id='answers']/div[1]/div[1]/input
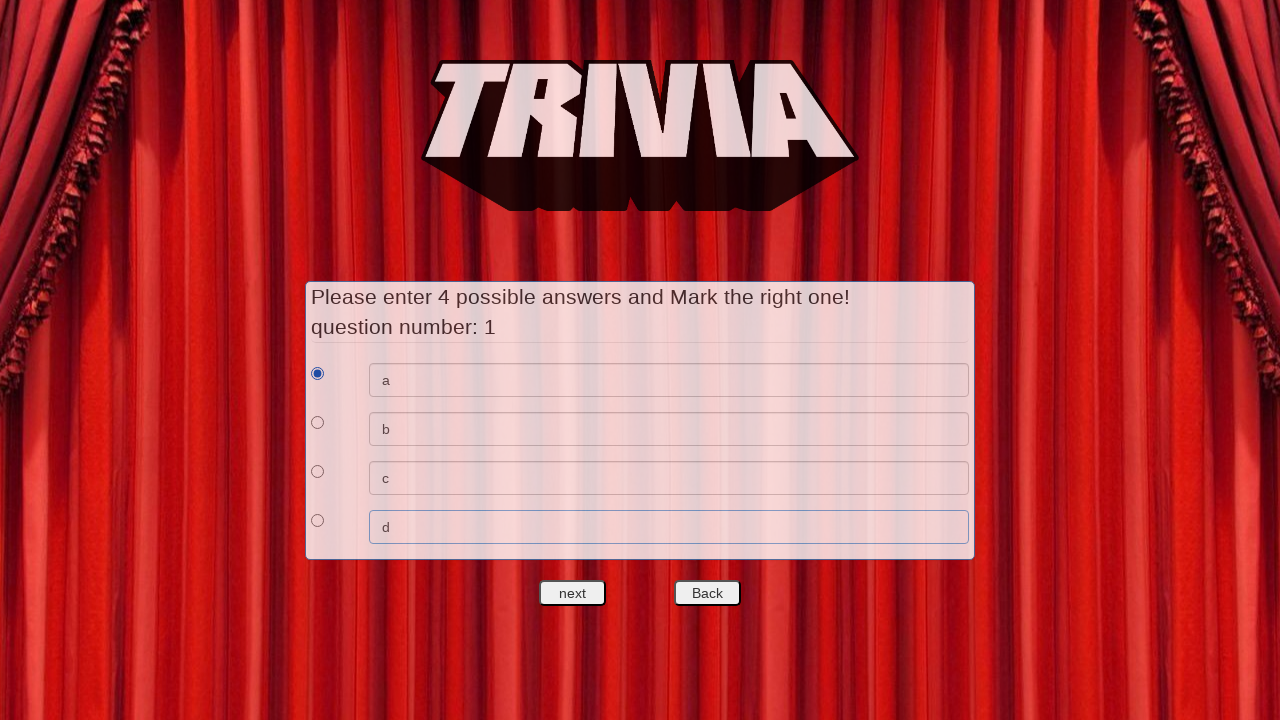

Clicked next to proceed to question 2 at (573, 593) on #nextquest
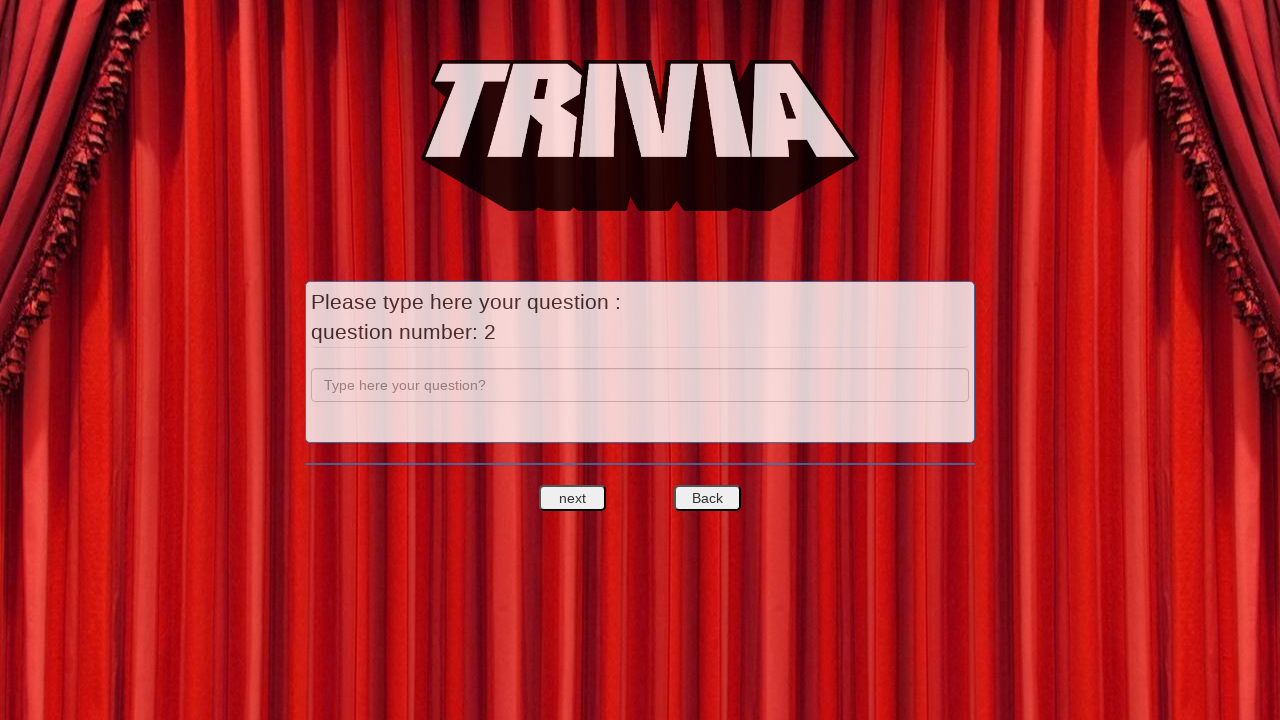

Entered question text 'b' for question 2 on input[name='question']
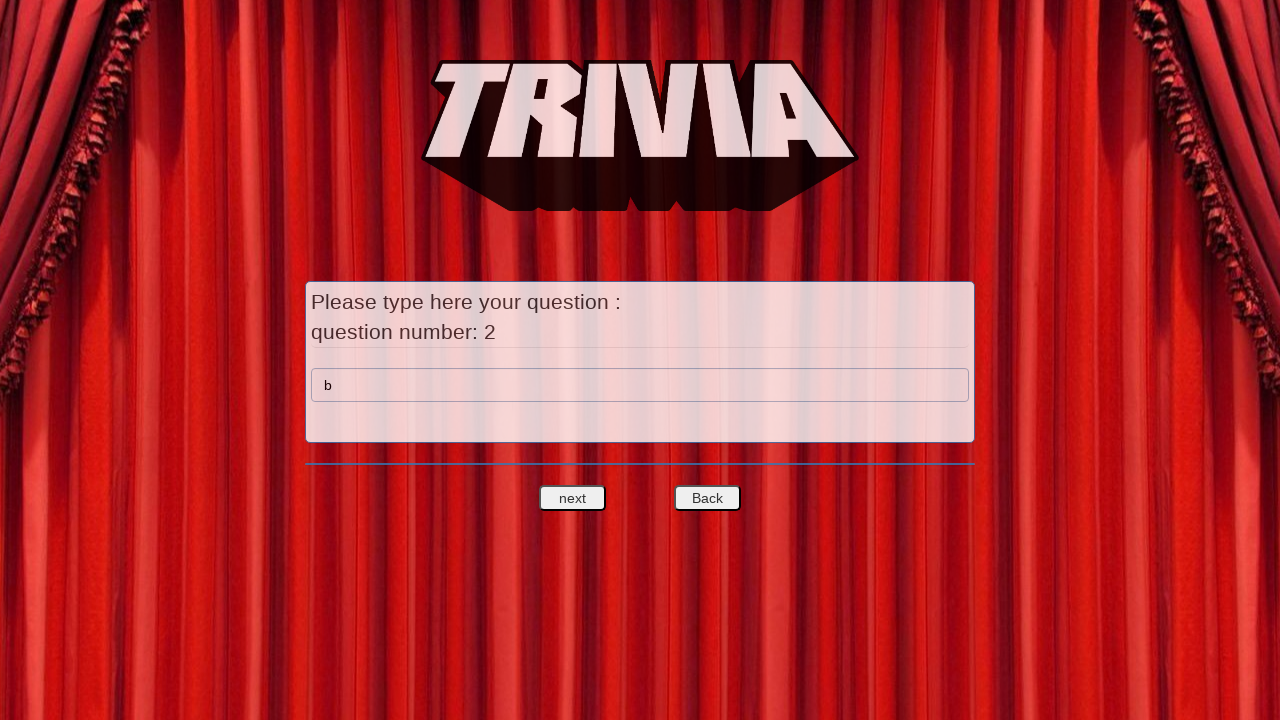

Clicked next to proceed to answer options for question 2 at (573, 498) on #nextquest
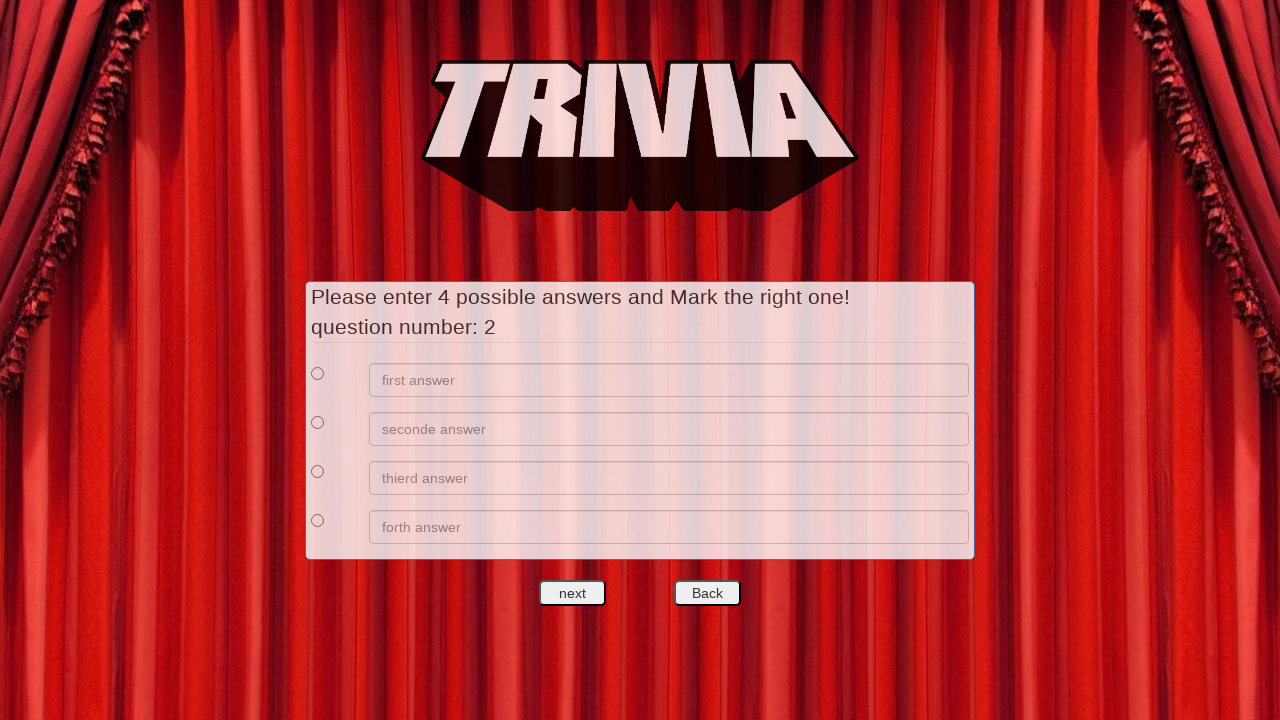

Filled in first answer option 'e' for question 2 on //*[@id='answers']/div[1]/div[2]/input
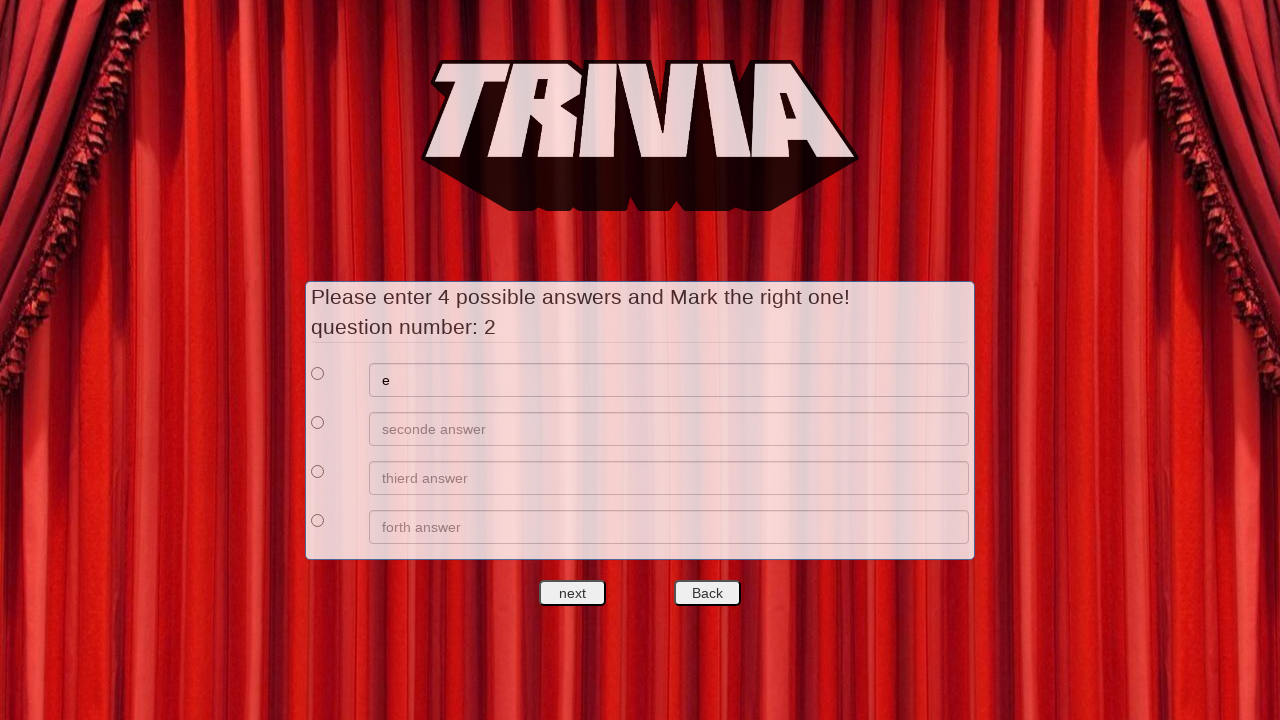

Filled in second answer option 'f' for question 2 on //*[@id='answers']/div[2]/div[2]/input
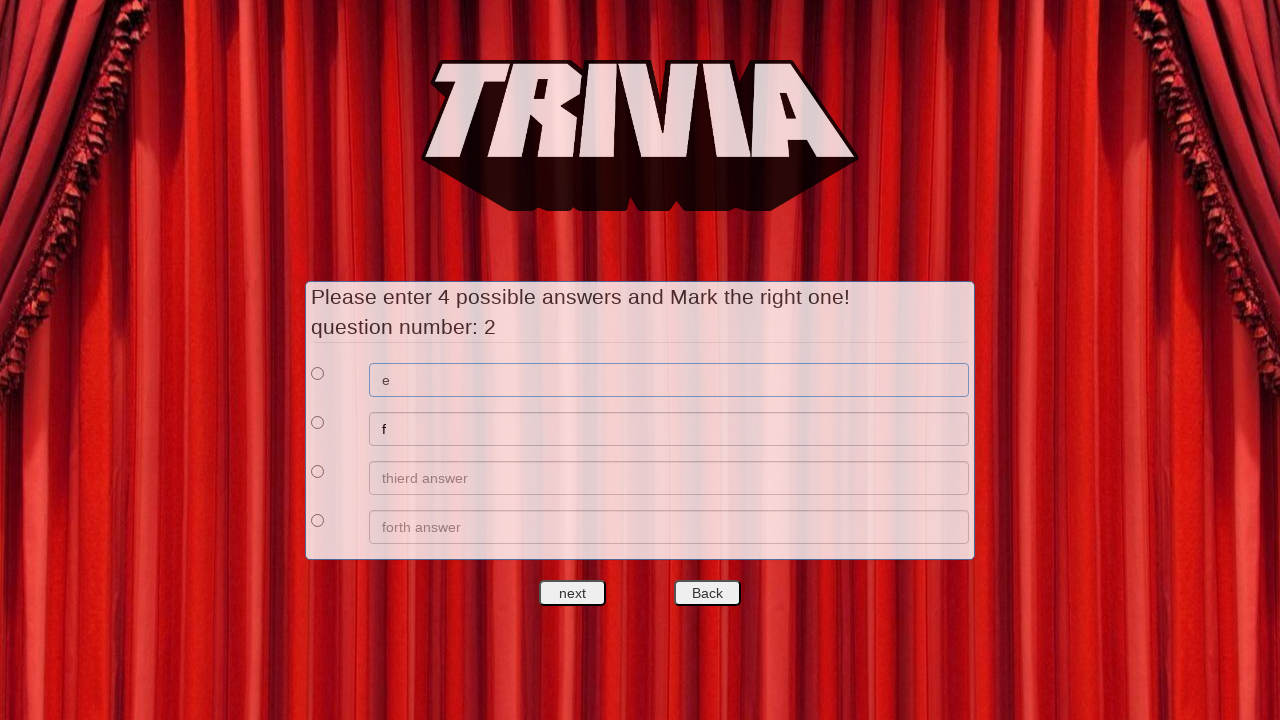

Filled in third answer option 'g' for question 2 on //*[@id='answers']/div[3]/div[2]/input
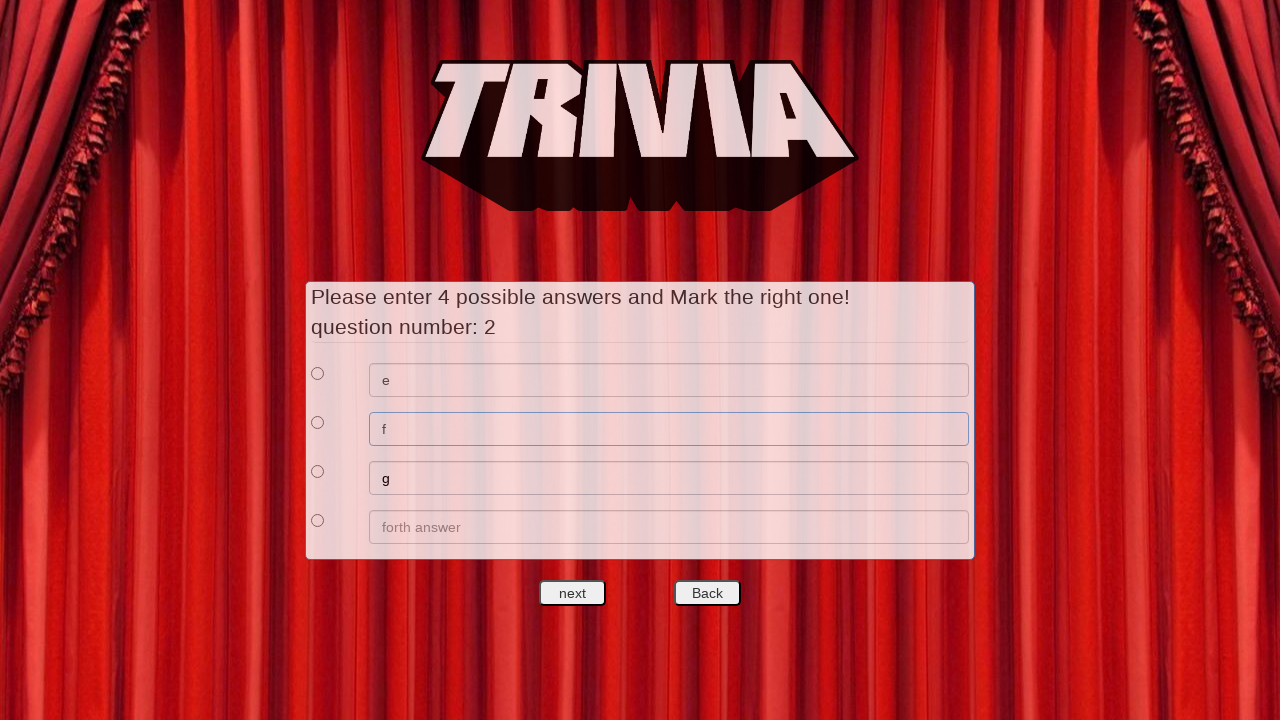

Filled in fourth answer option 'h' for question 2 on //*[@id='answers']/div[4]/div[2]/input
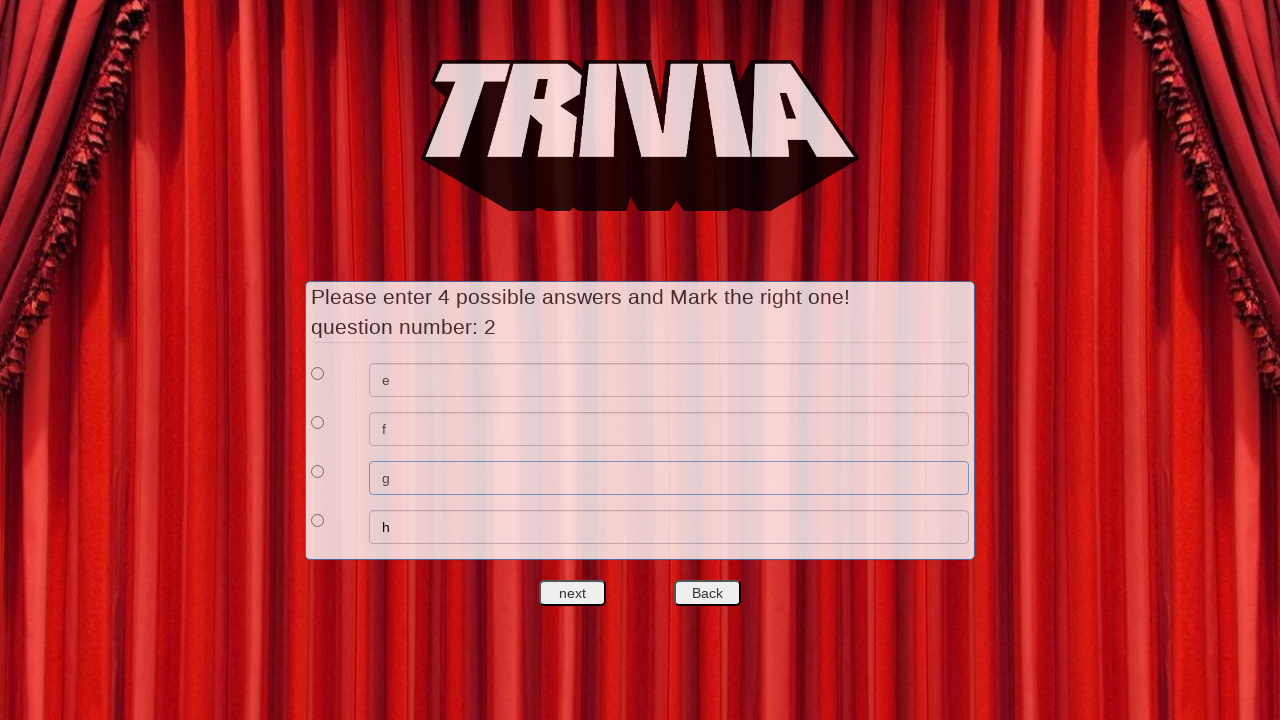

Marked first answer 'e' as correct for question 2 at (318, 373) on xpath=//*[@id='answers']/div[1]/div[1]/input
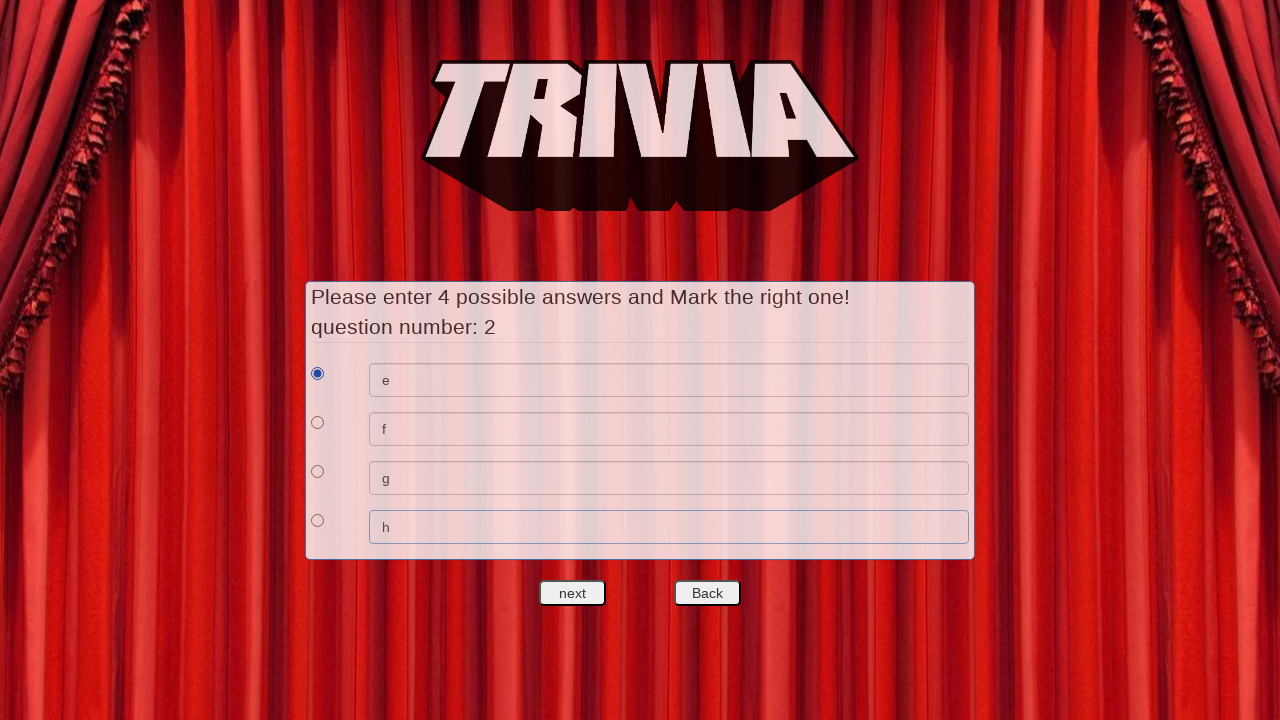

Clicked next to proceed to question 3 at (573, 593) on #nextquest
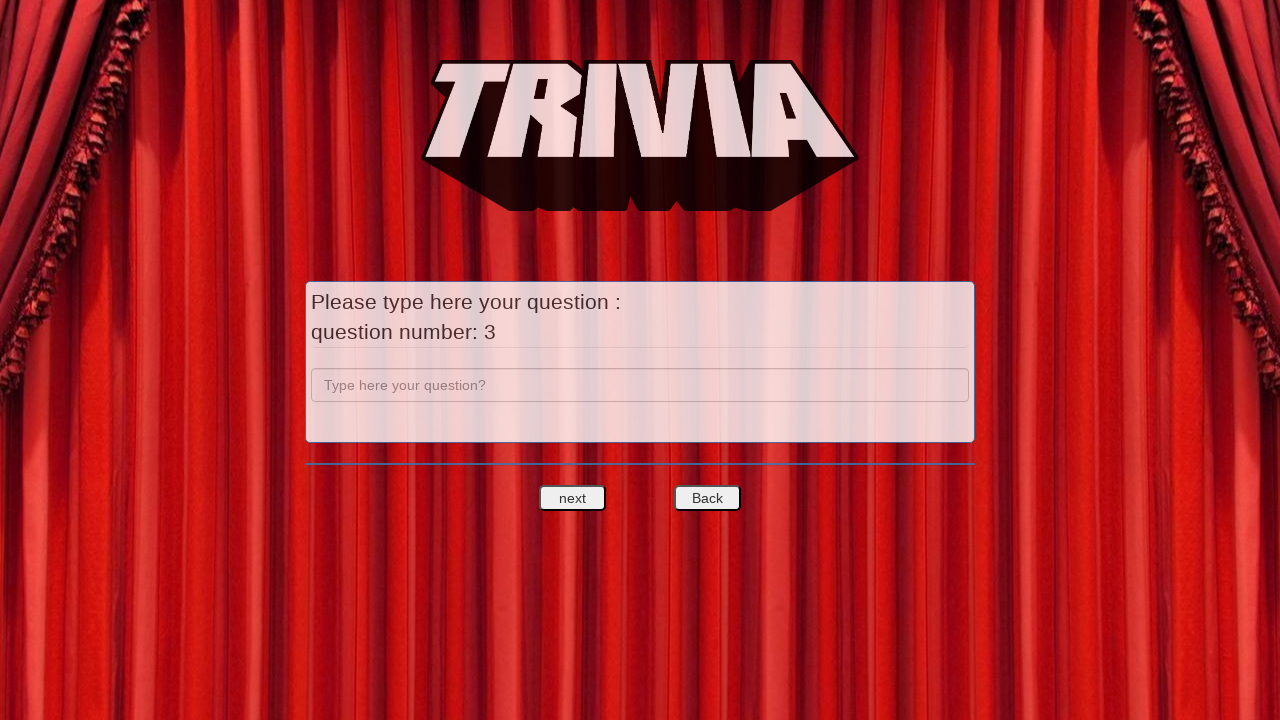

Entered question text 'c' for question 3 on input[name='question']
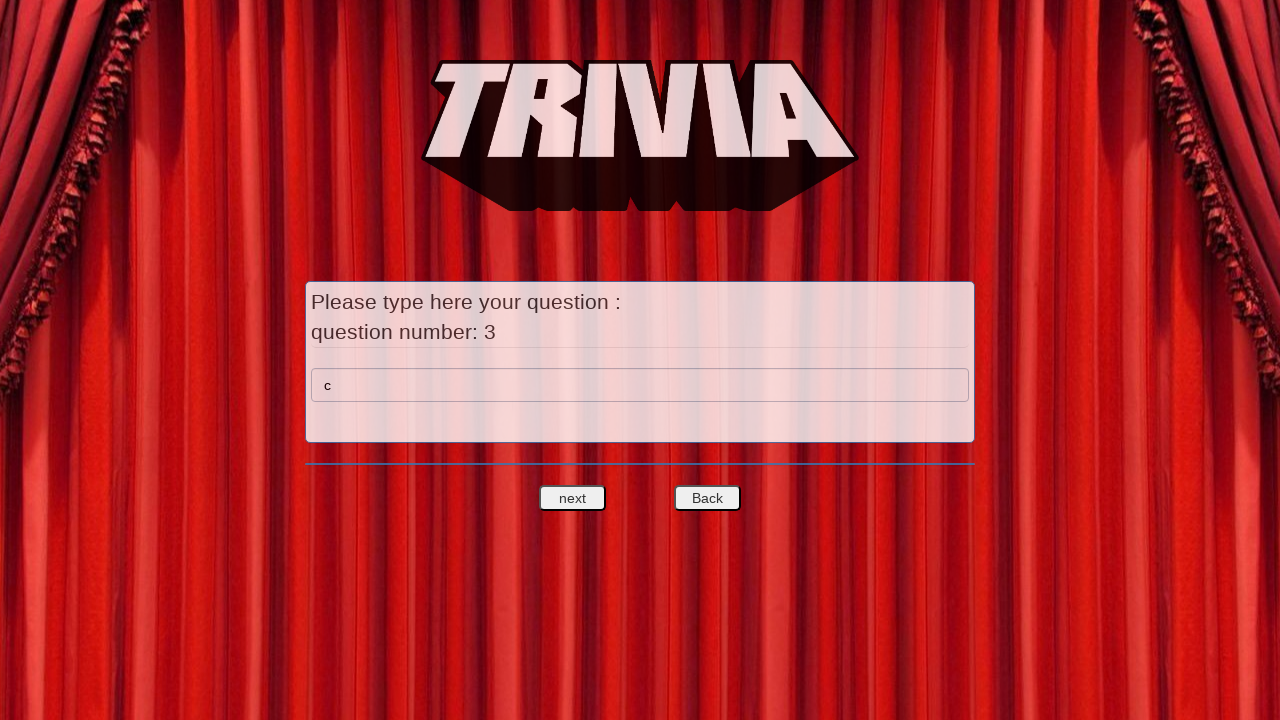

Clicked next to proceed to answer options for question 3 at (573, 498) on #nextquest
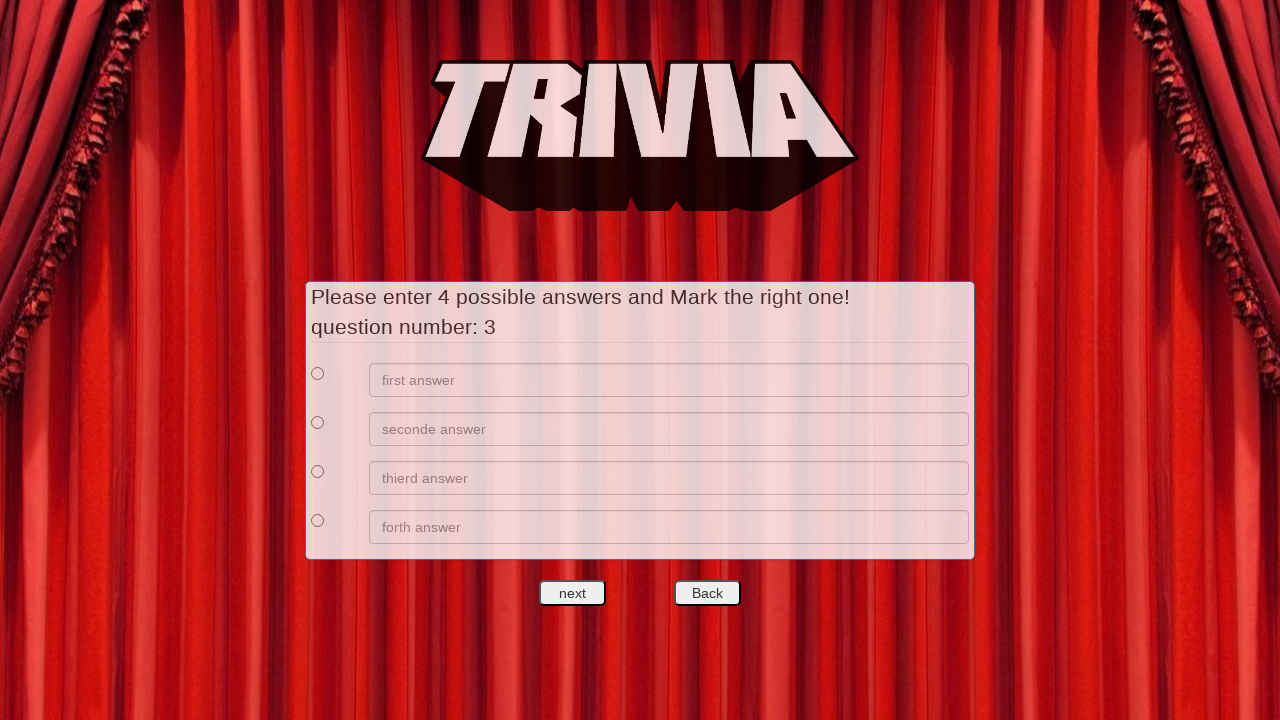

Filled in first answer option 'i' for question 3 on //*[@id='answers']/div[1]/div[2]/input
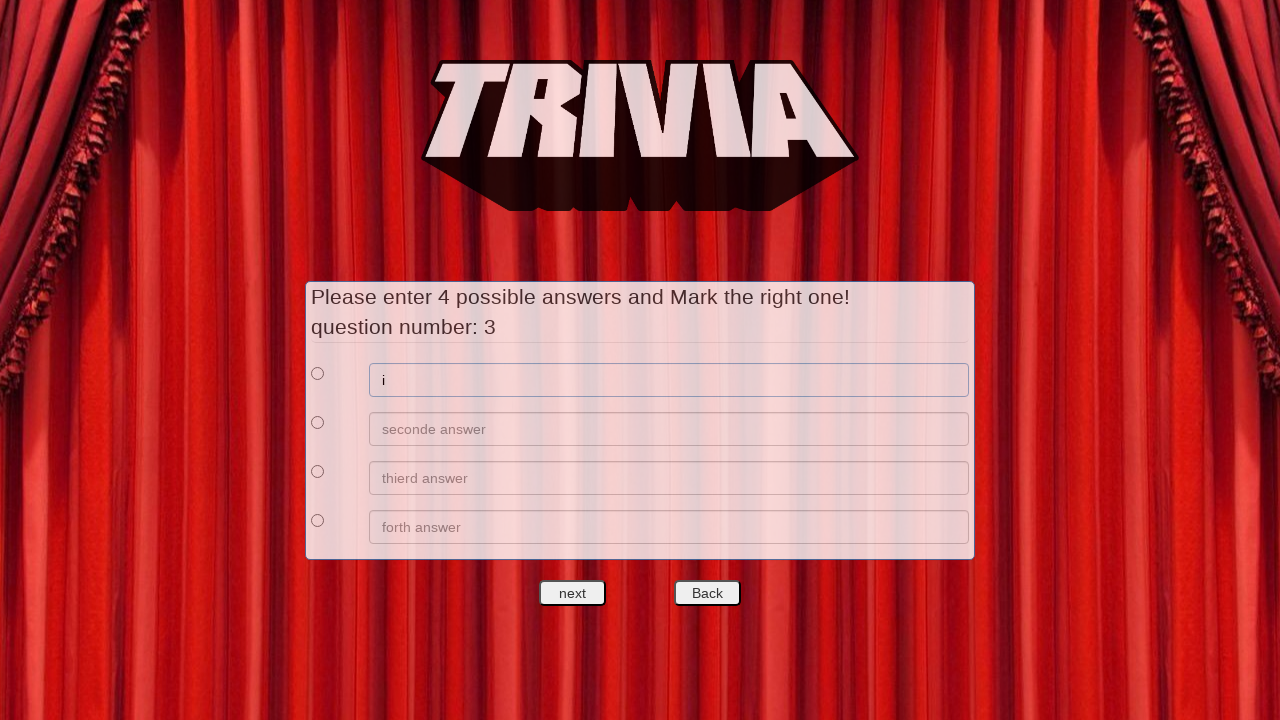

Filled in second answer option 'j' for question 3 on //*[@id='answers']/div[2]/div[2]/input
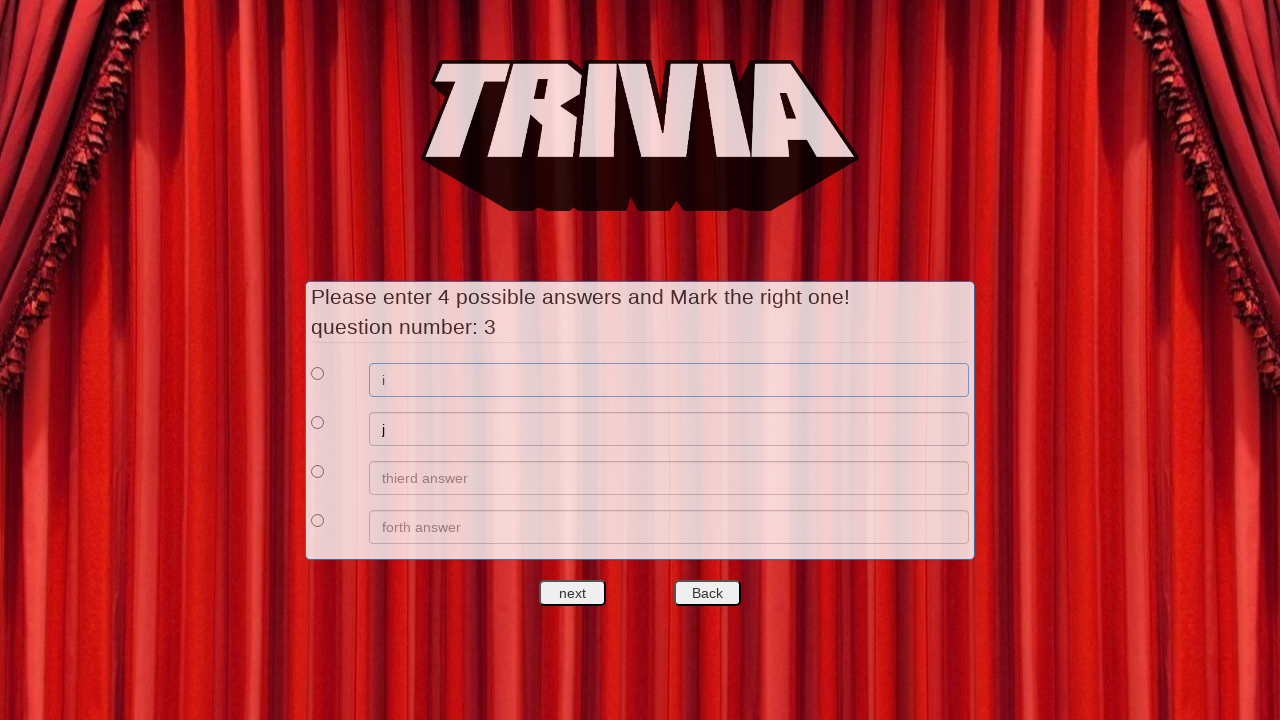

Filled in third answer option 'k' for question 3 on //*[@id='answers']/div[3]/div[2]/input
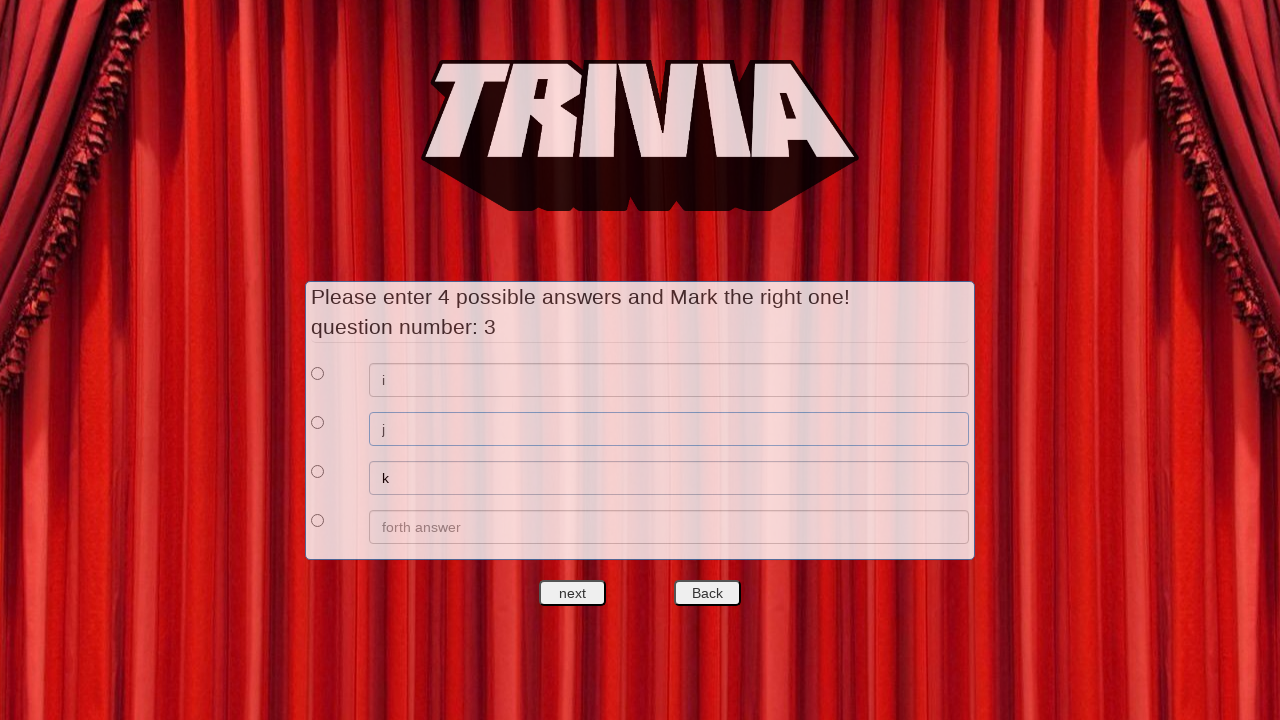

Filled in fourth answer option 'l' for question 3 on //*[@id='answers']/div[4]/div[2]/input
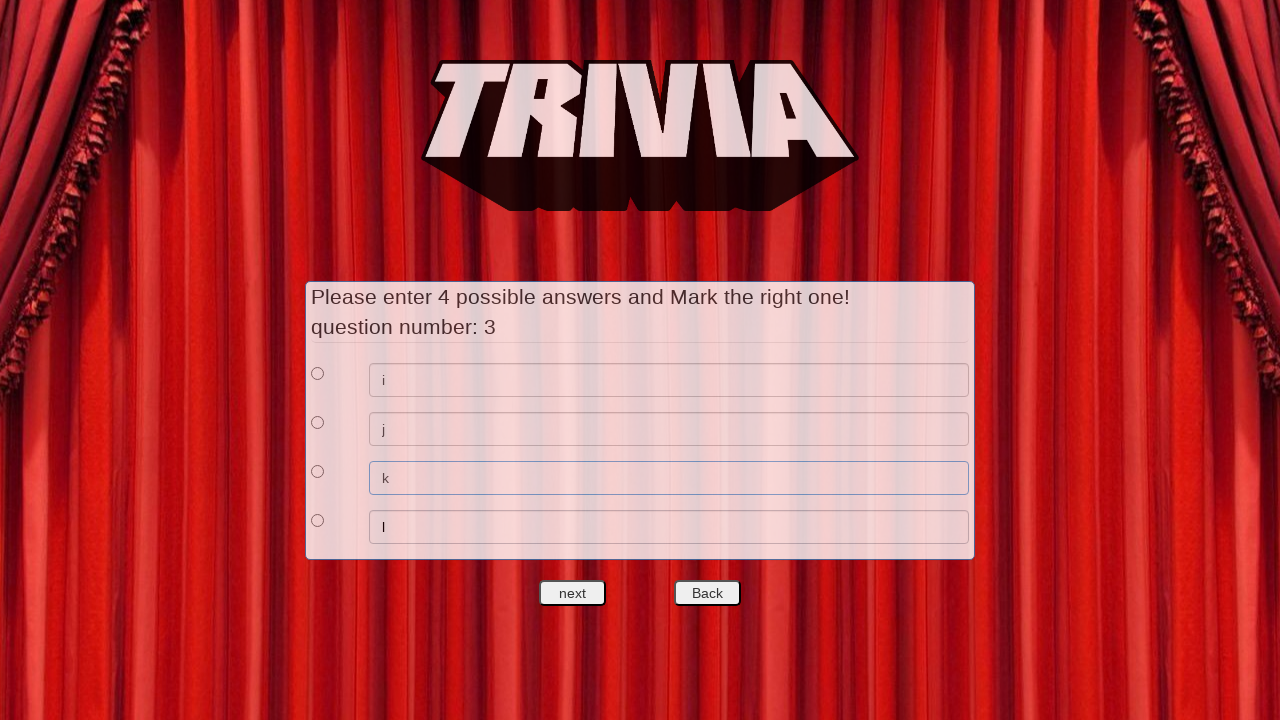

Marked first answer 'i' as correct for question 3 at (318, 373) on xpath=//*[@id='answers']/div[1]/div[1]/input
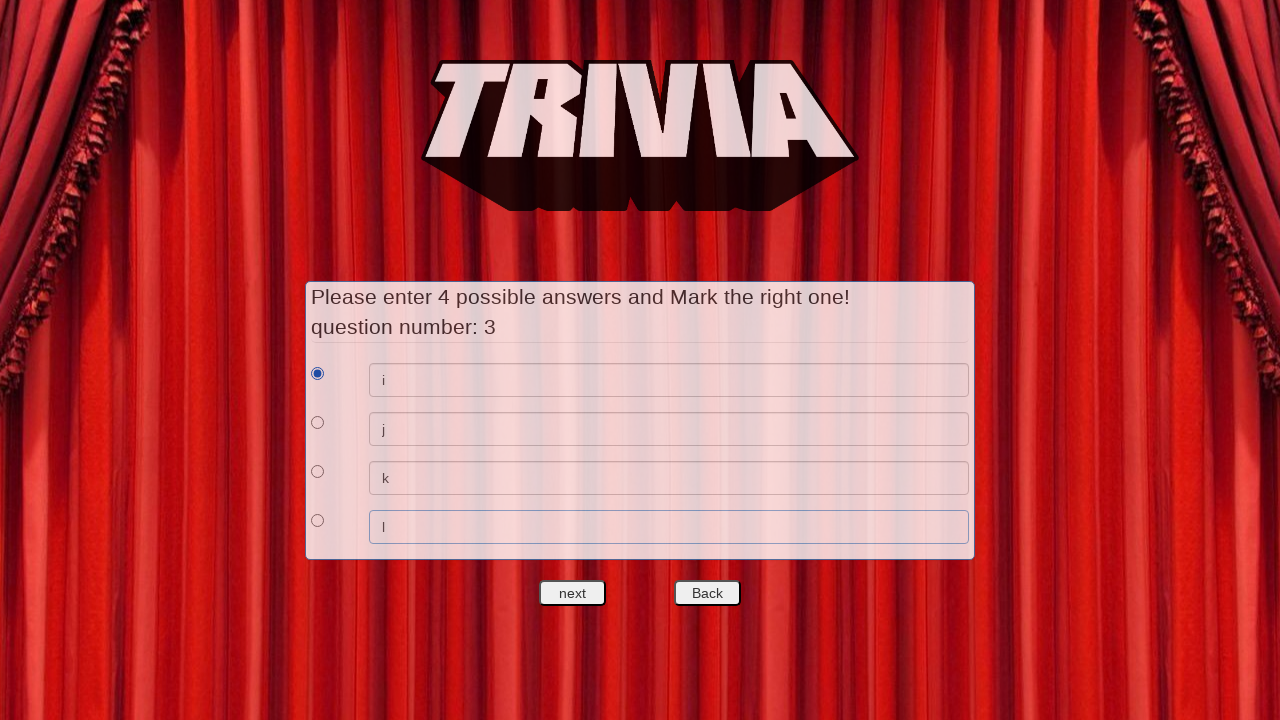

Clicked next to finish creating quiz at (573, 593) on #nextquest
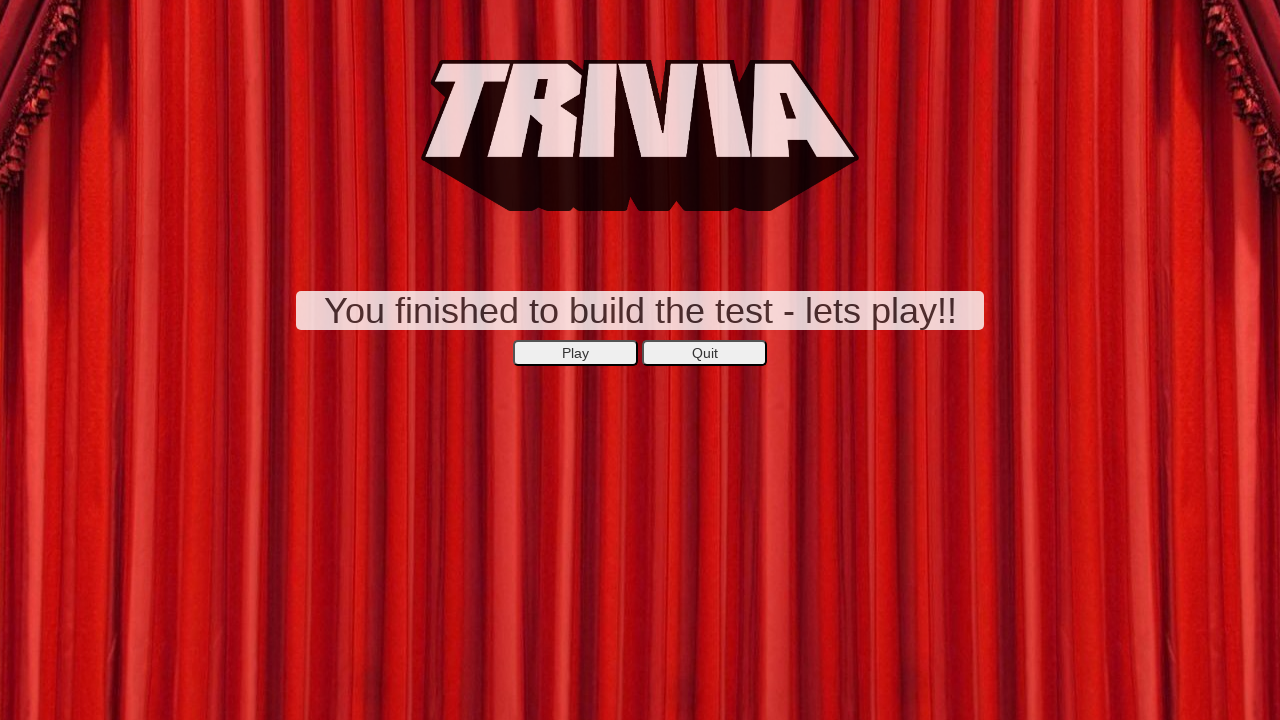

Clicked play button to start playing the quiz at (576, 353) on xpath=//*[@id='secondepage']/center/button[1]
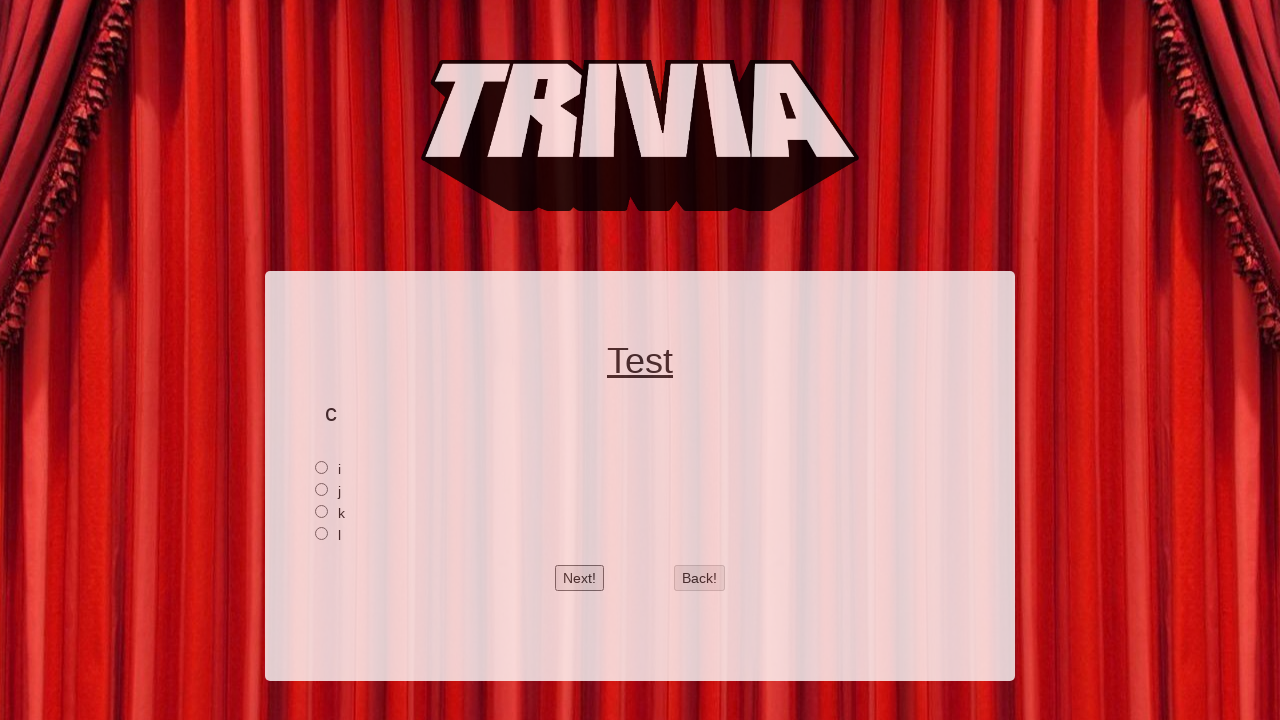

Selected first answer option for question 1 during gameplay at (322, 467) on xpath=//*[@id='2']/input[1]
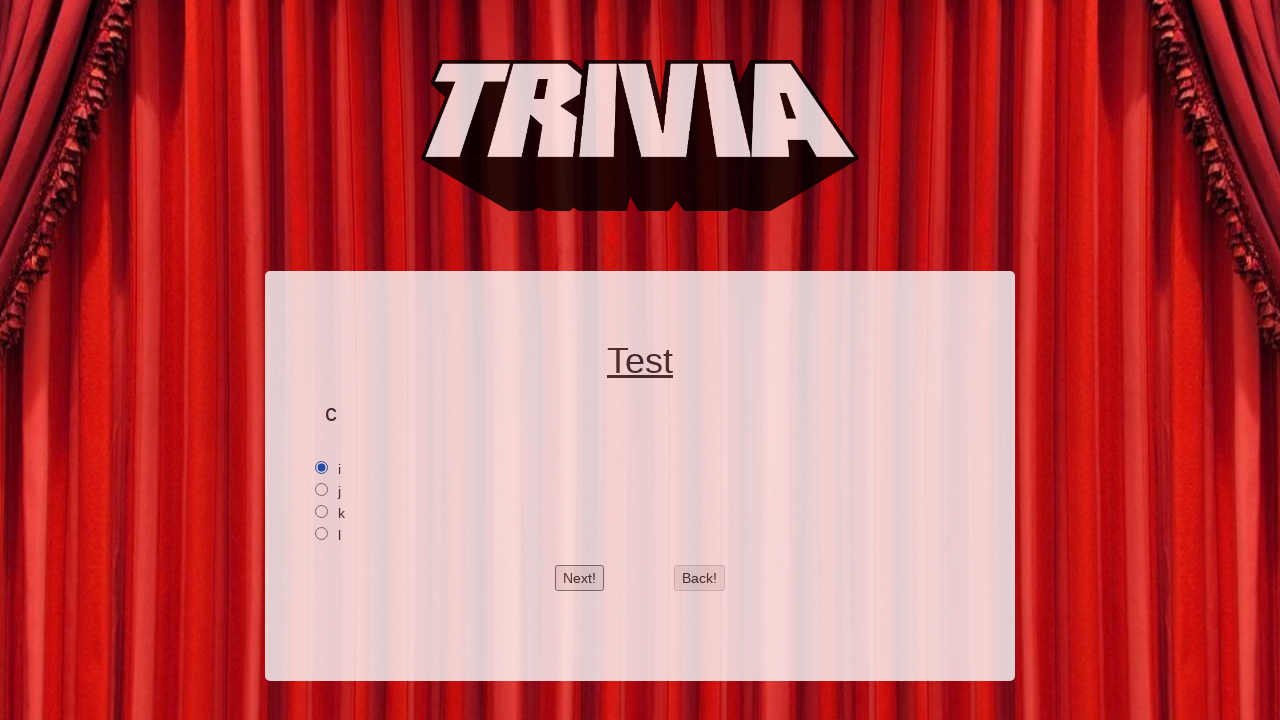

Clicked next to proceed to question 2 during gameplay at (580, 578) on #btnnext
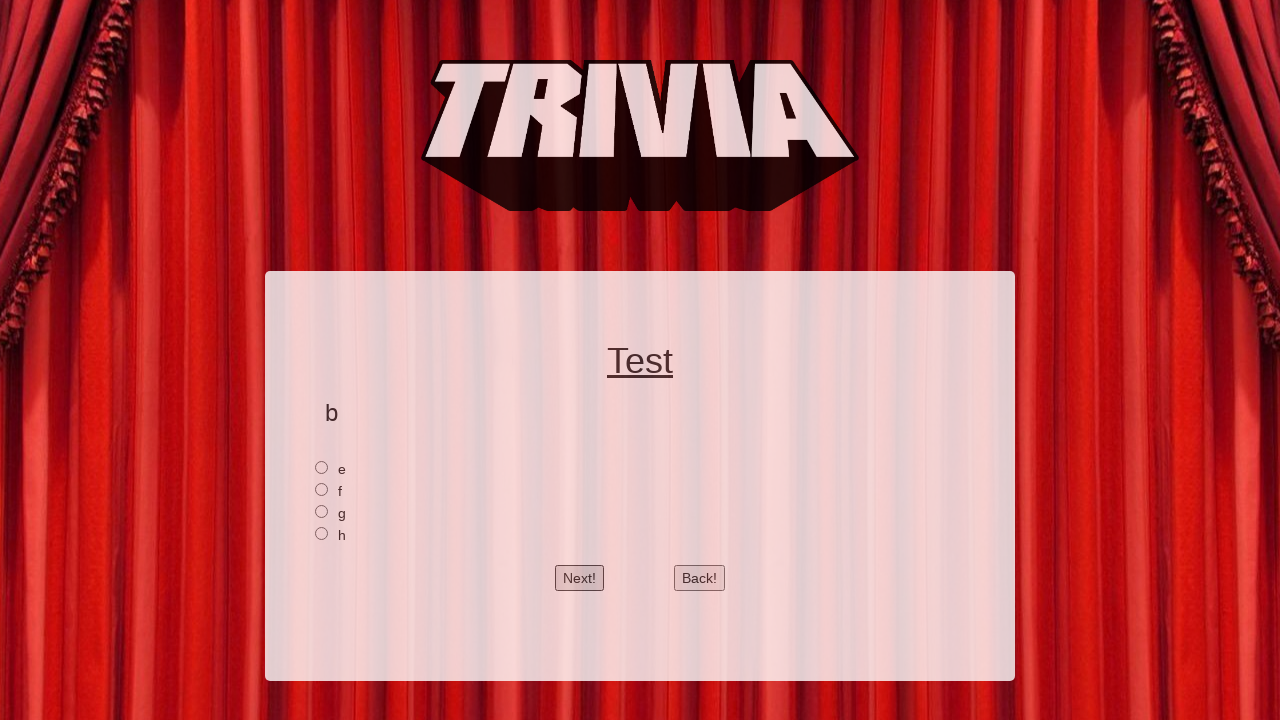

Selected first answer option for question 2 during gameplay at (322, 467) on xpath=//*[@id='1']/input[1]
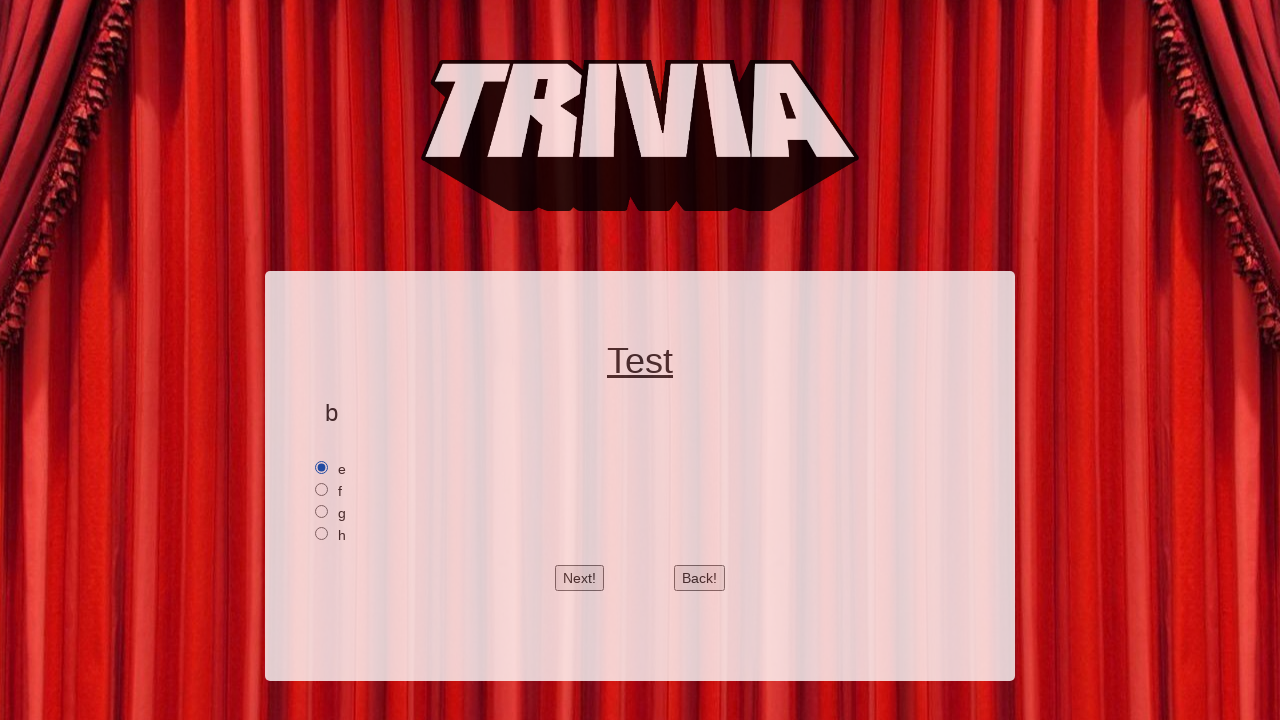

Clicked next to proceed to question 3 during gameplay at (580, 578) on #btnnext
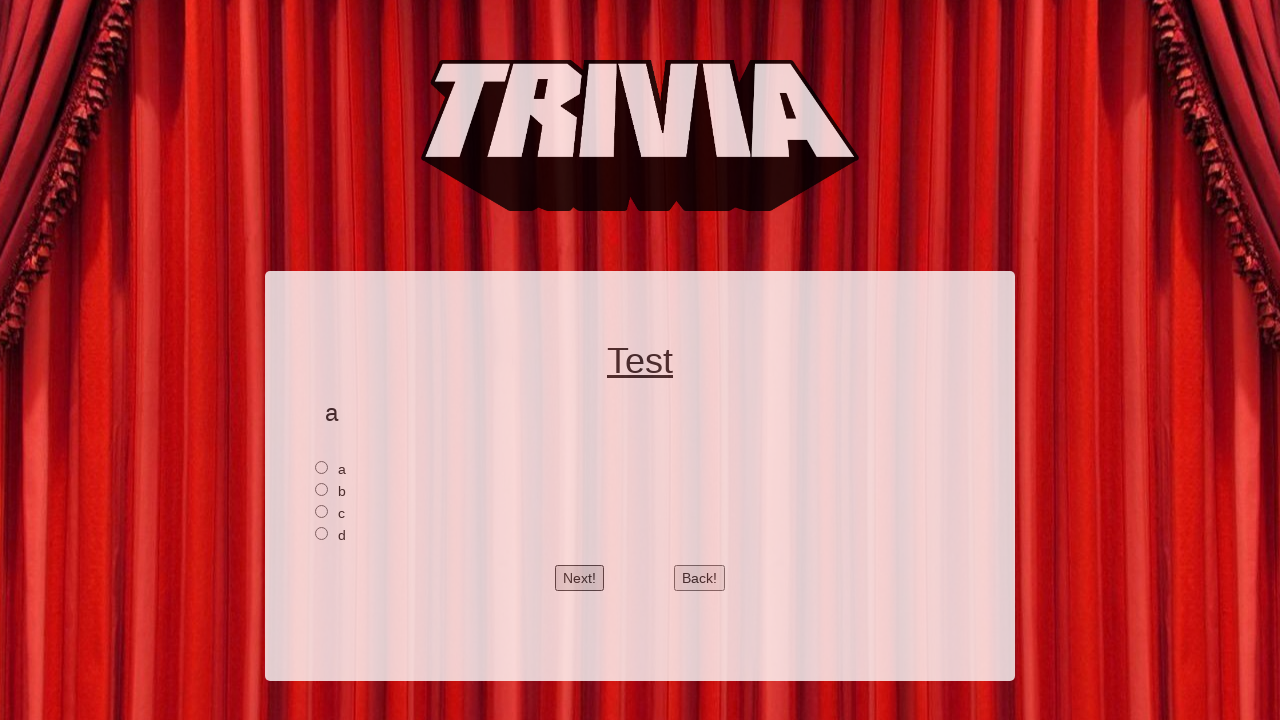

Selected first answer option for question 3 during gameplay at (322, 467) on xpath=//*[@id='0']/input[1]
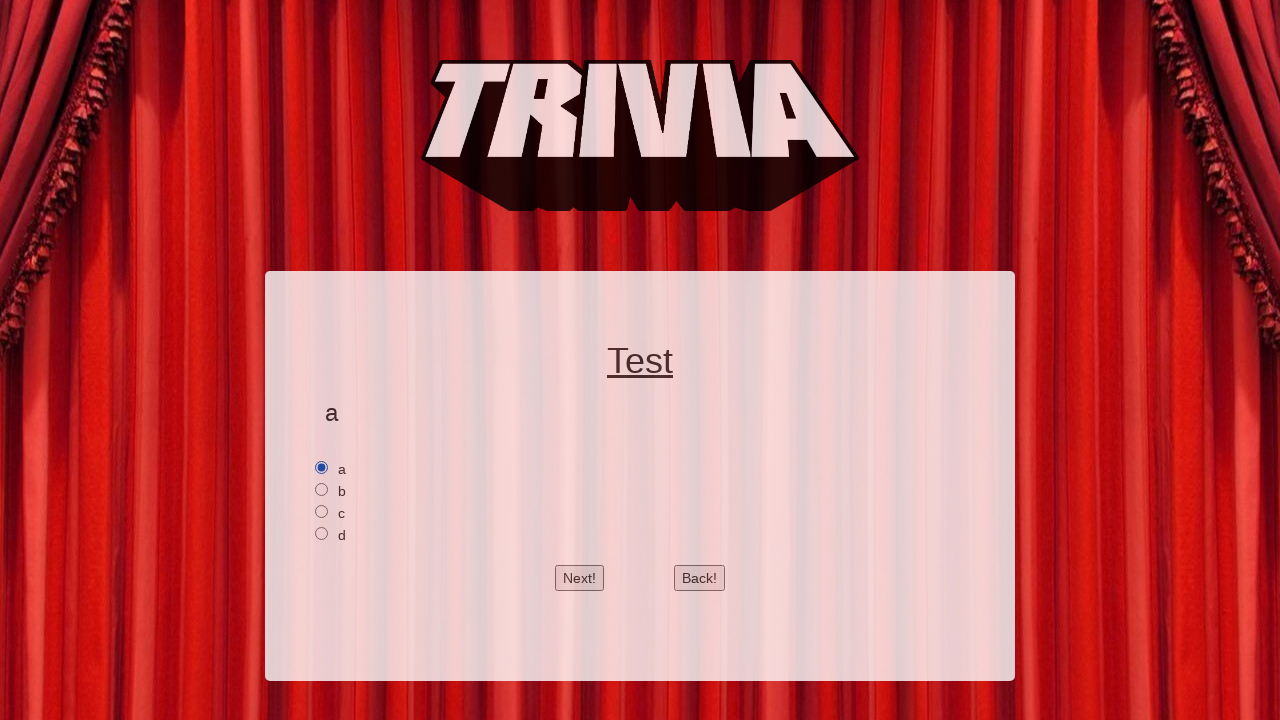

Clicked next after answering final question at (580, 578) on #btnnext
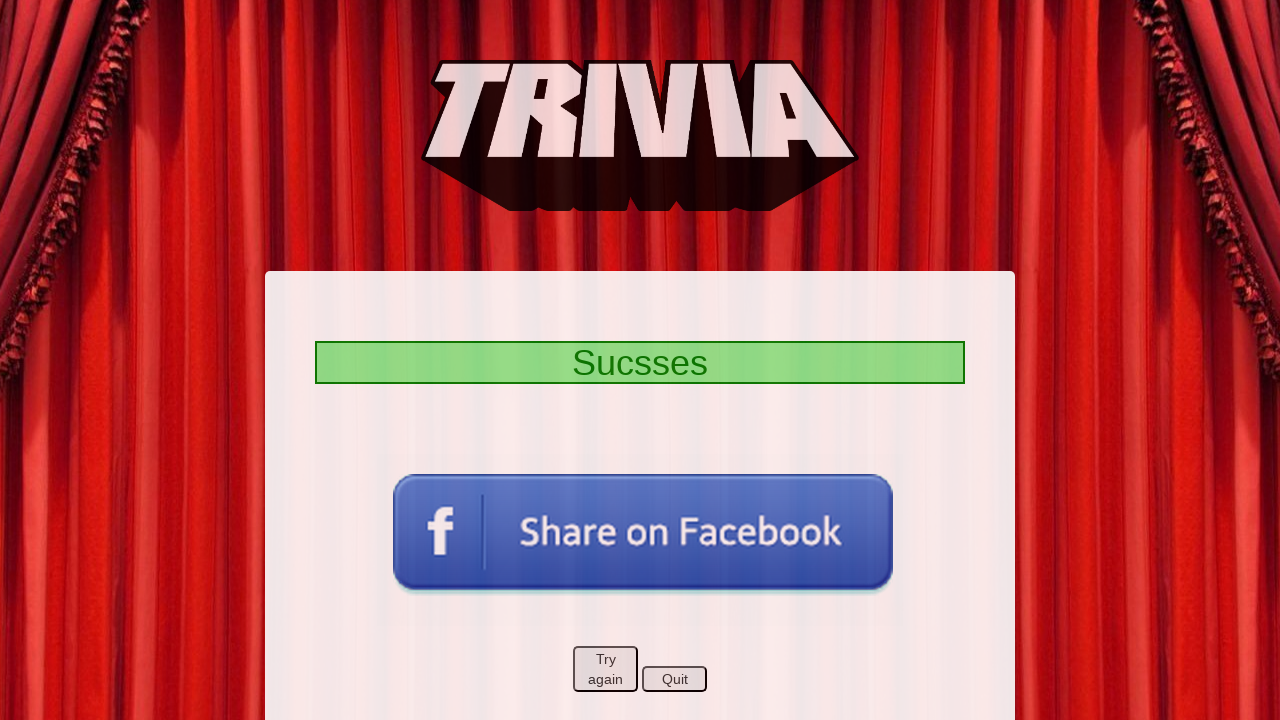

Success message appeared confirming quiz completion
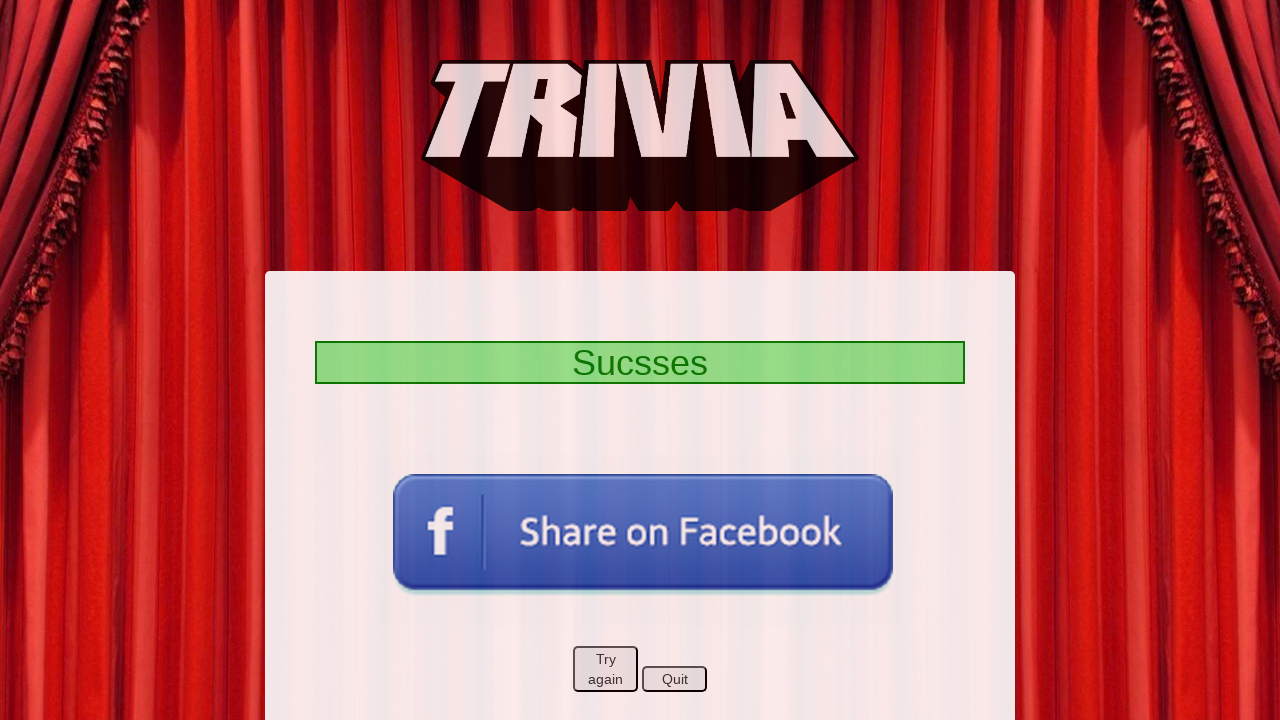

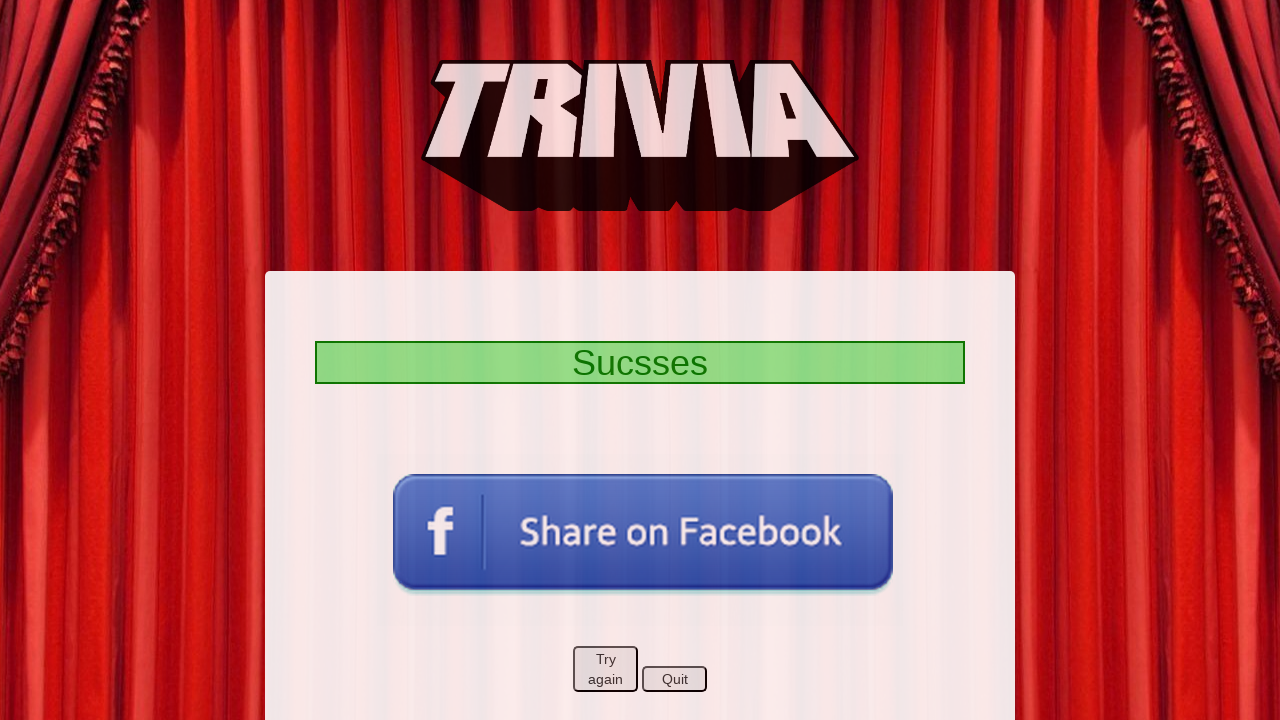